Tests drag and drop functionality on jQuery UI demo page by dragging an element and dropping it onto a target element

Starting URL: https://jqueryui.com/droppable/

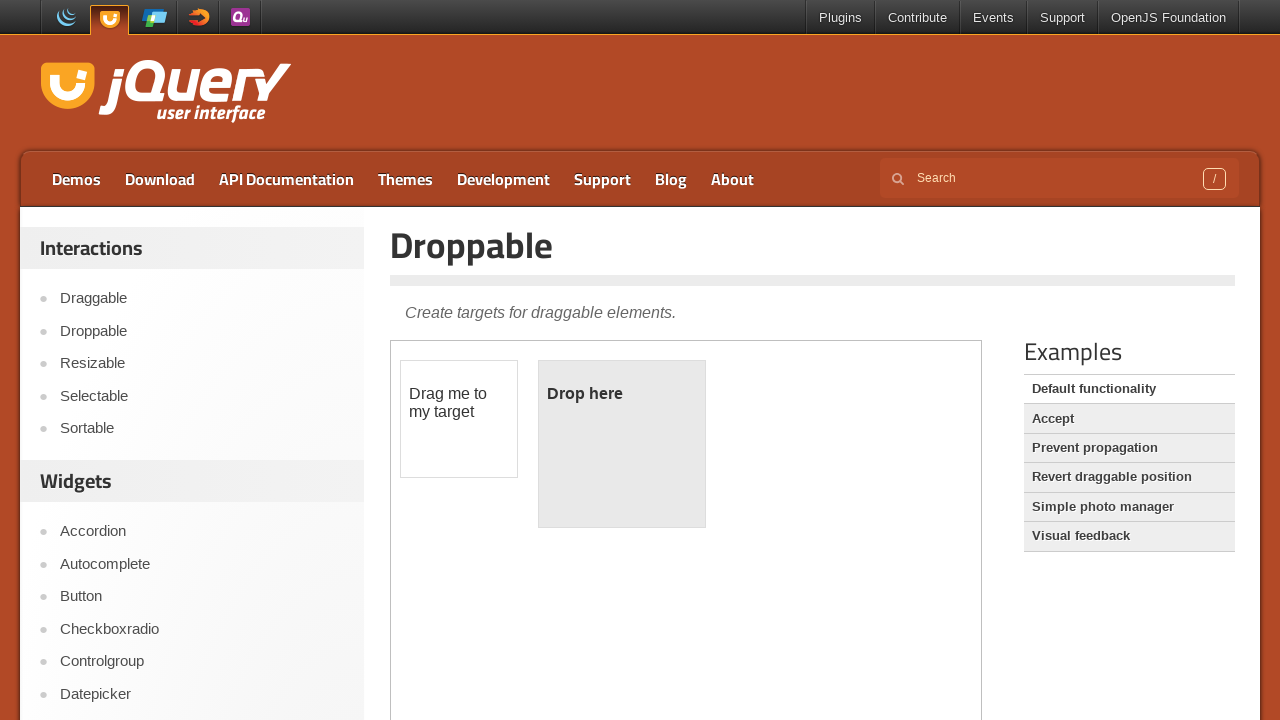

Waited for draggable element to be available in iframe
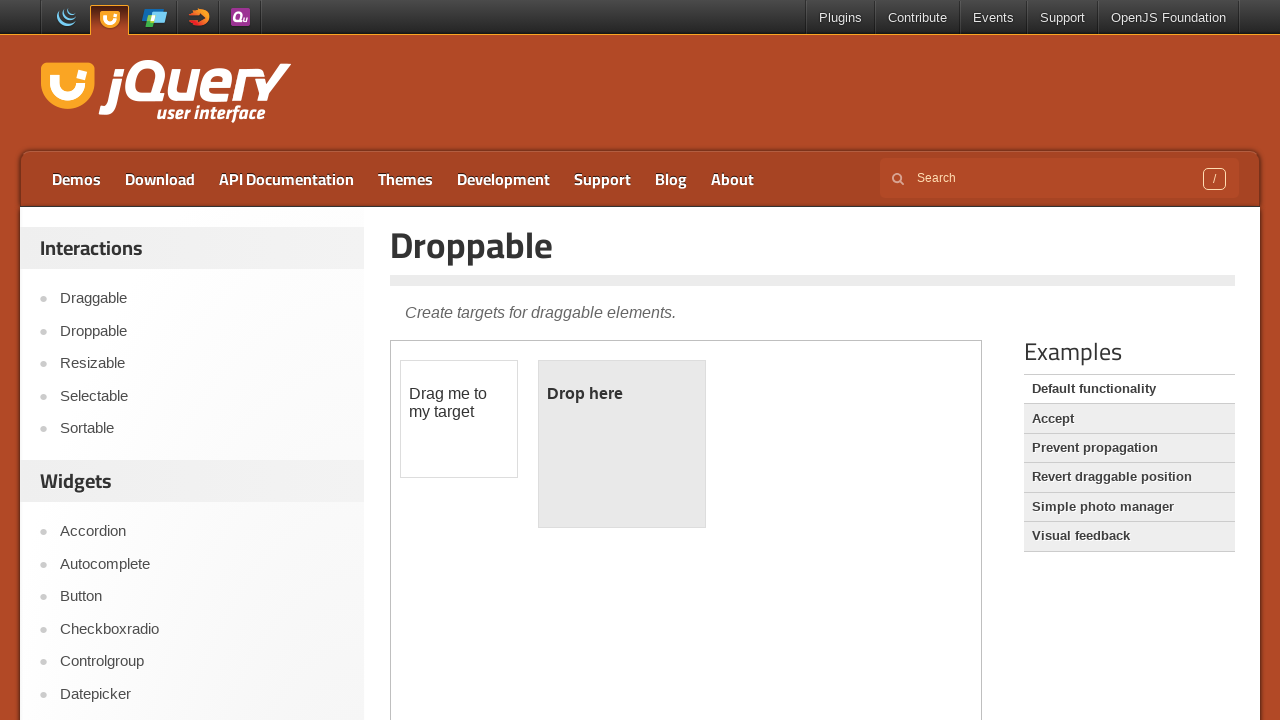

Located draggable element within iframe
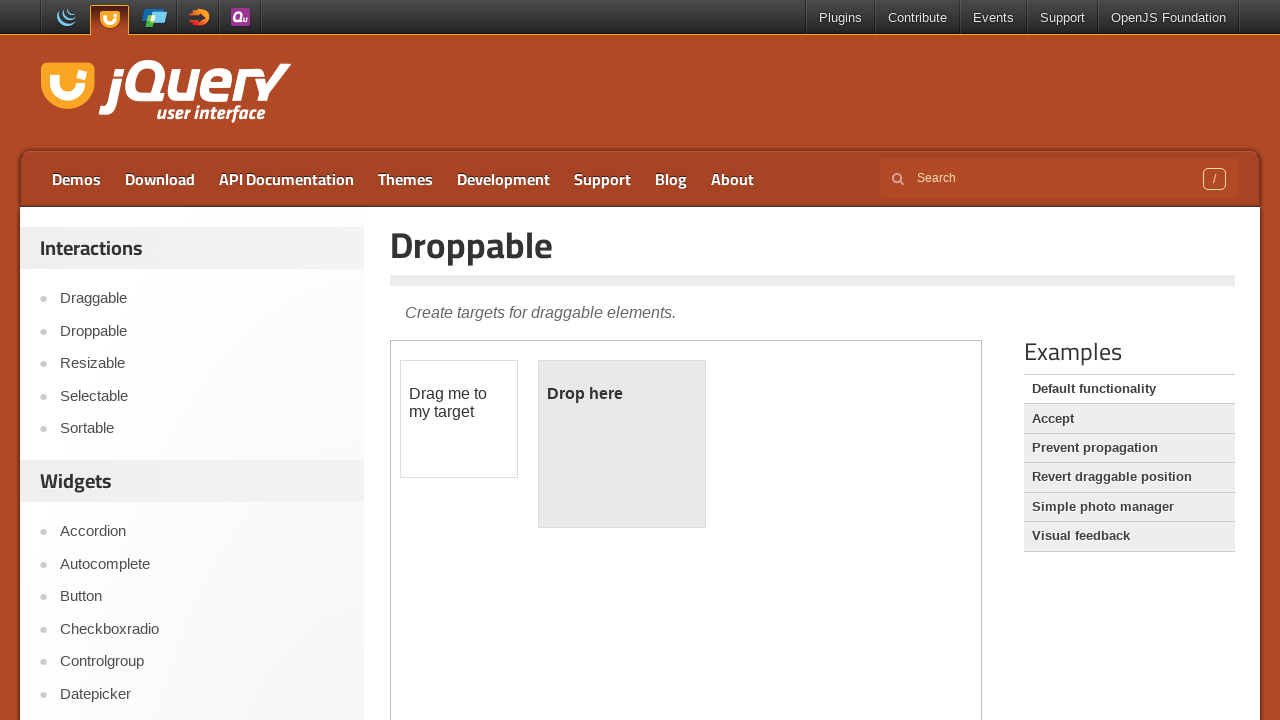

Located droppable target element within iframe
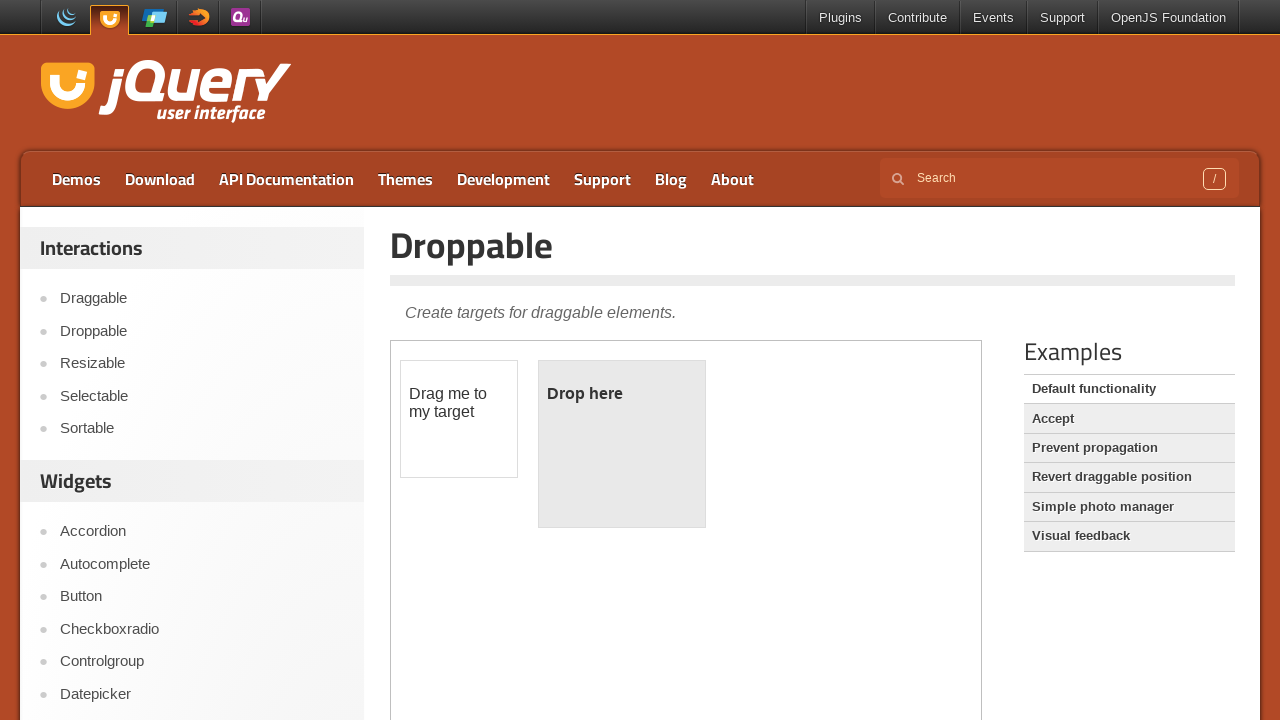

Dragged draggable element onto droppable target element at (622, 444)
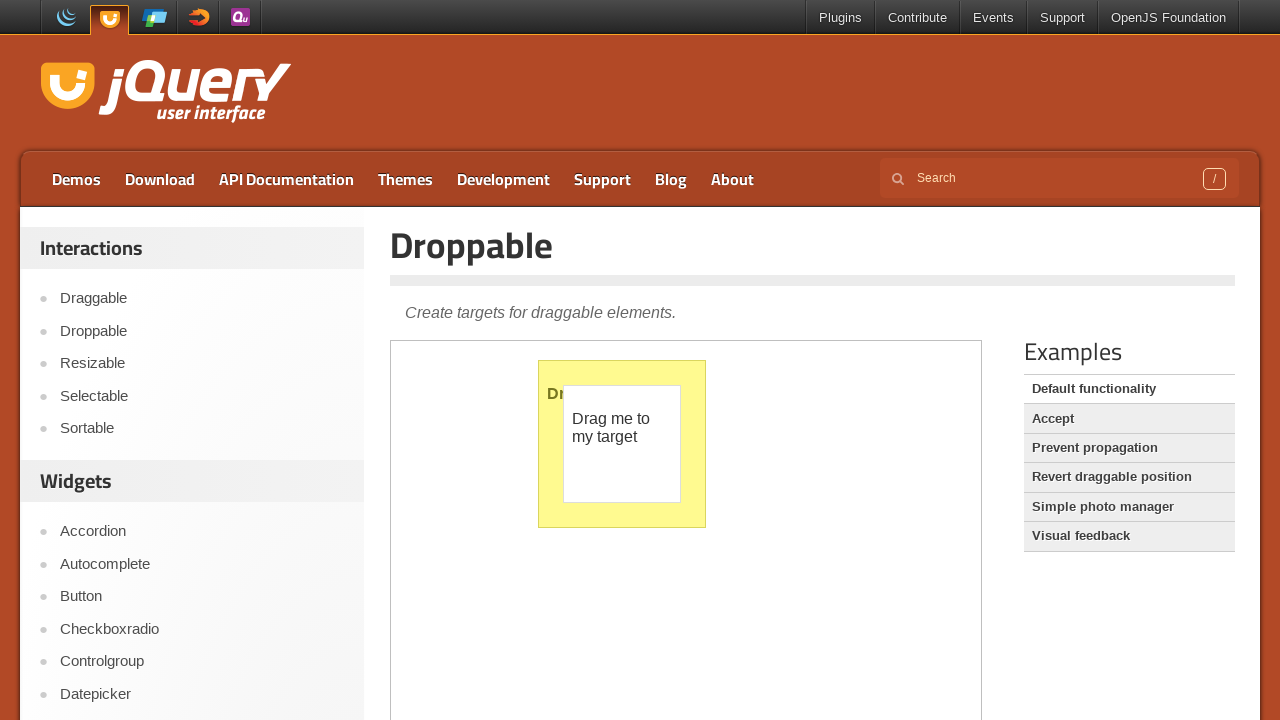

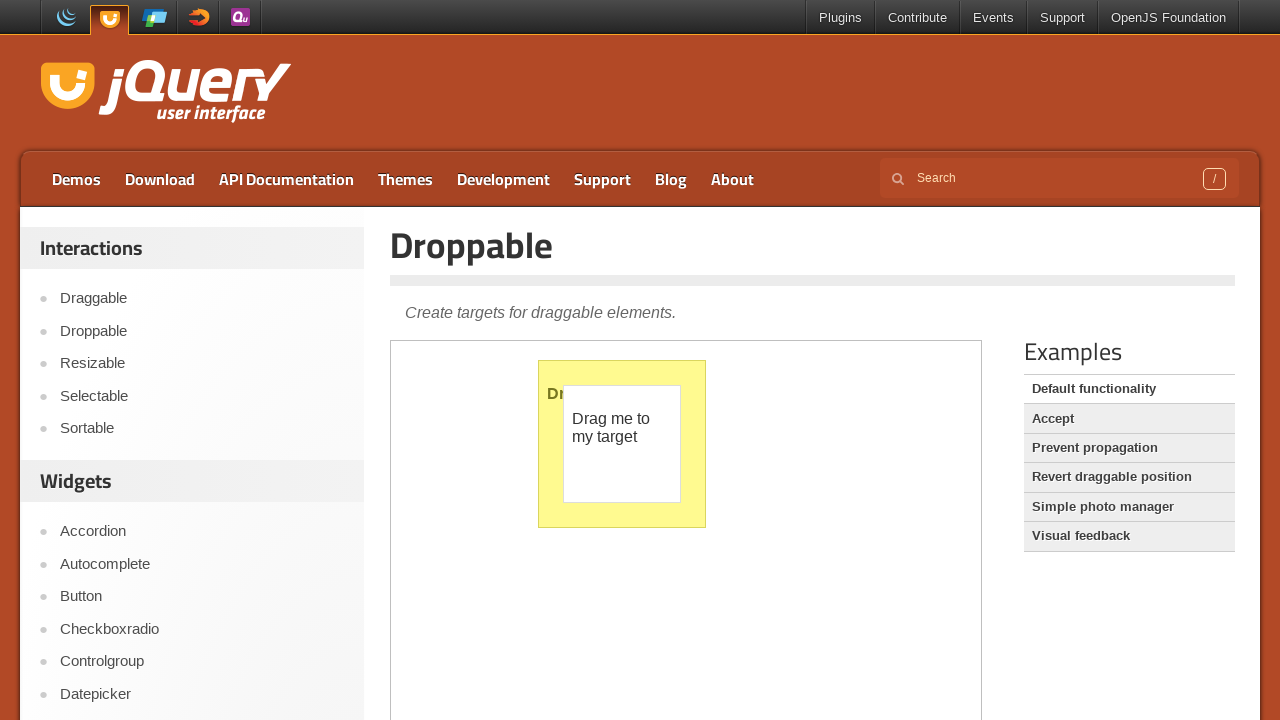